Tests the age form by entering a name and age, submitting the form, and verifying the resulting message

Starting URL: https://kristinek.github.io/site/examples/age

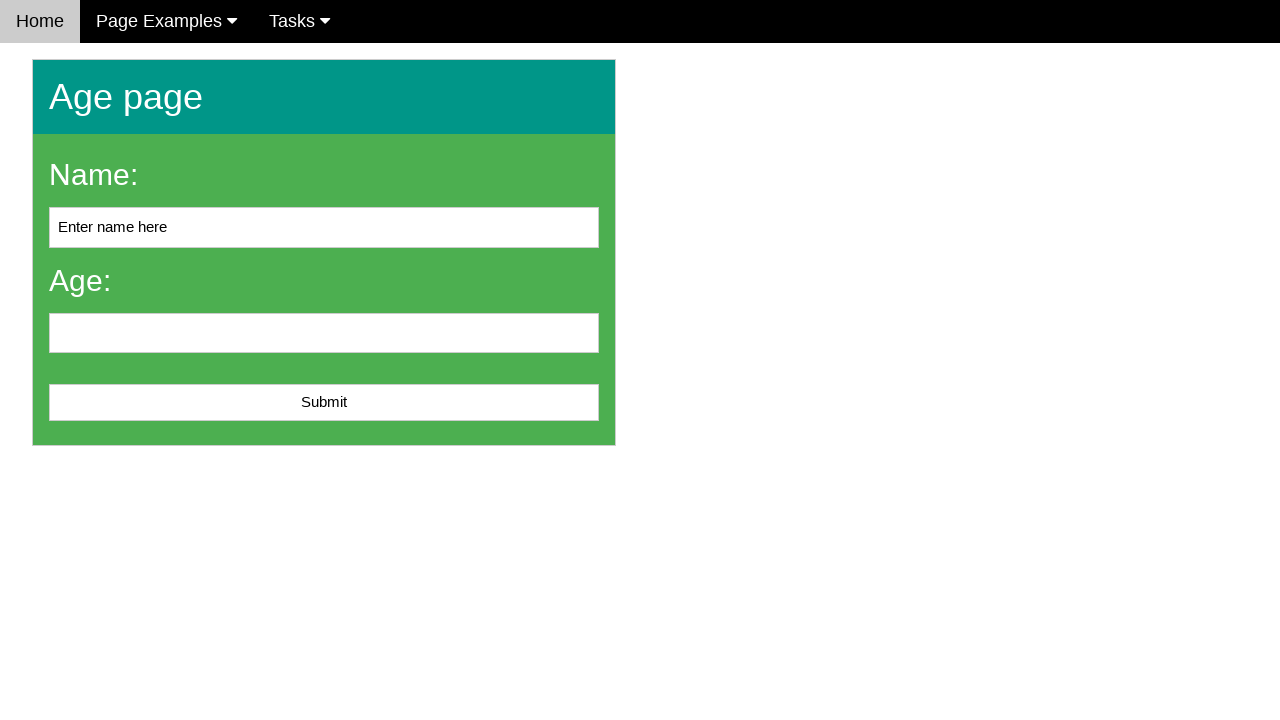

Cleared name input field on #name
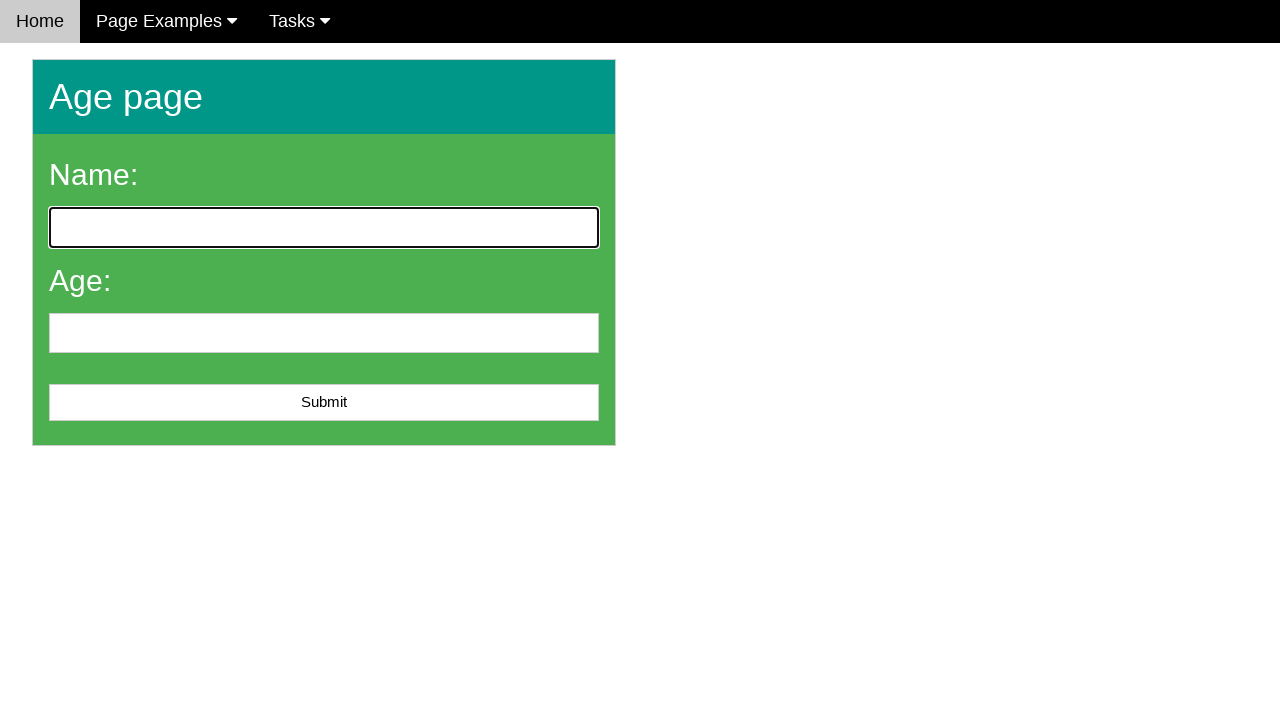

Filled name field with 'John Smith' on #name
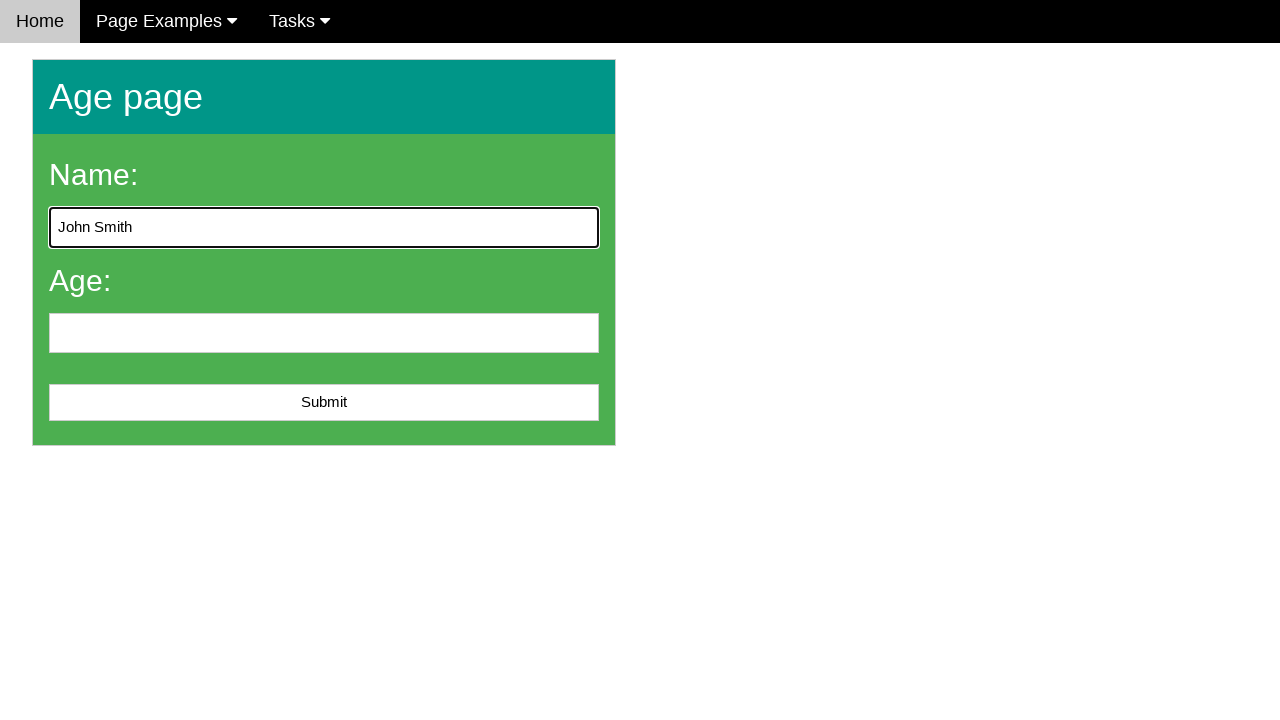

Filled age field with '25' on #age
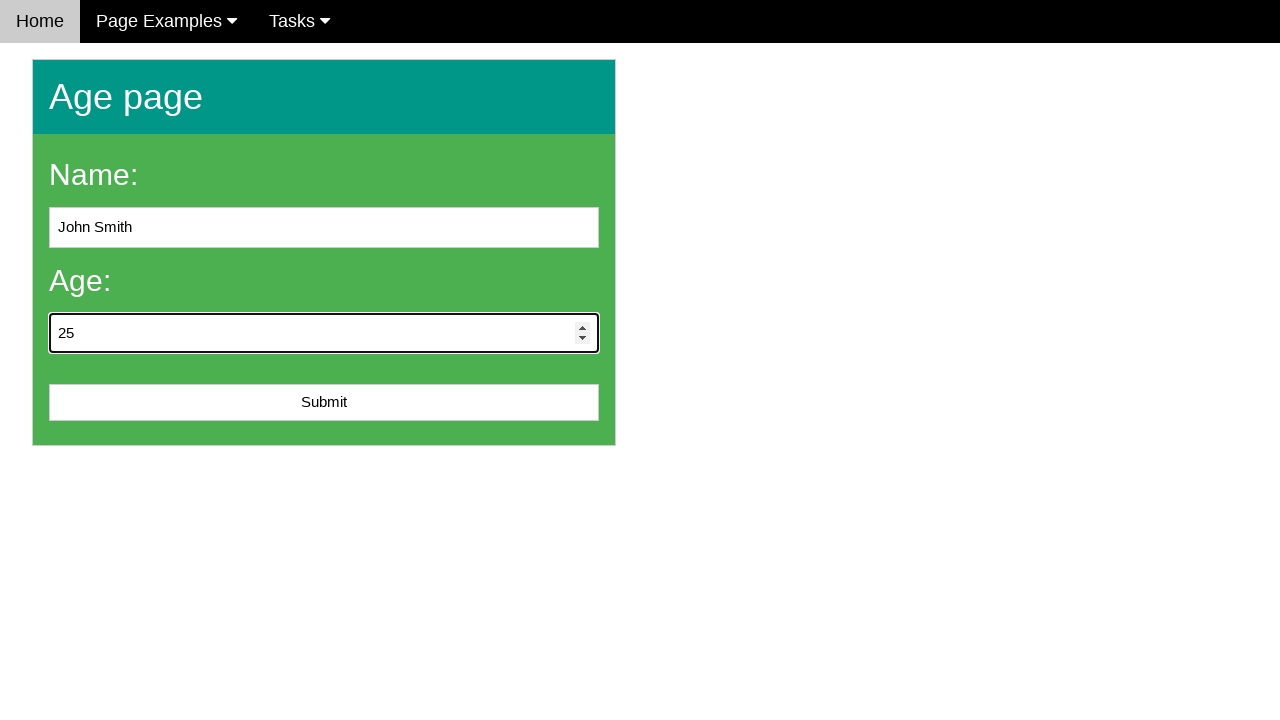

Clicked submit button to submit age form at (324, 403) on #submit
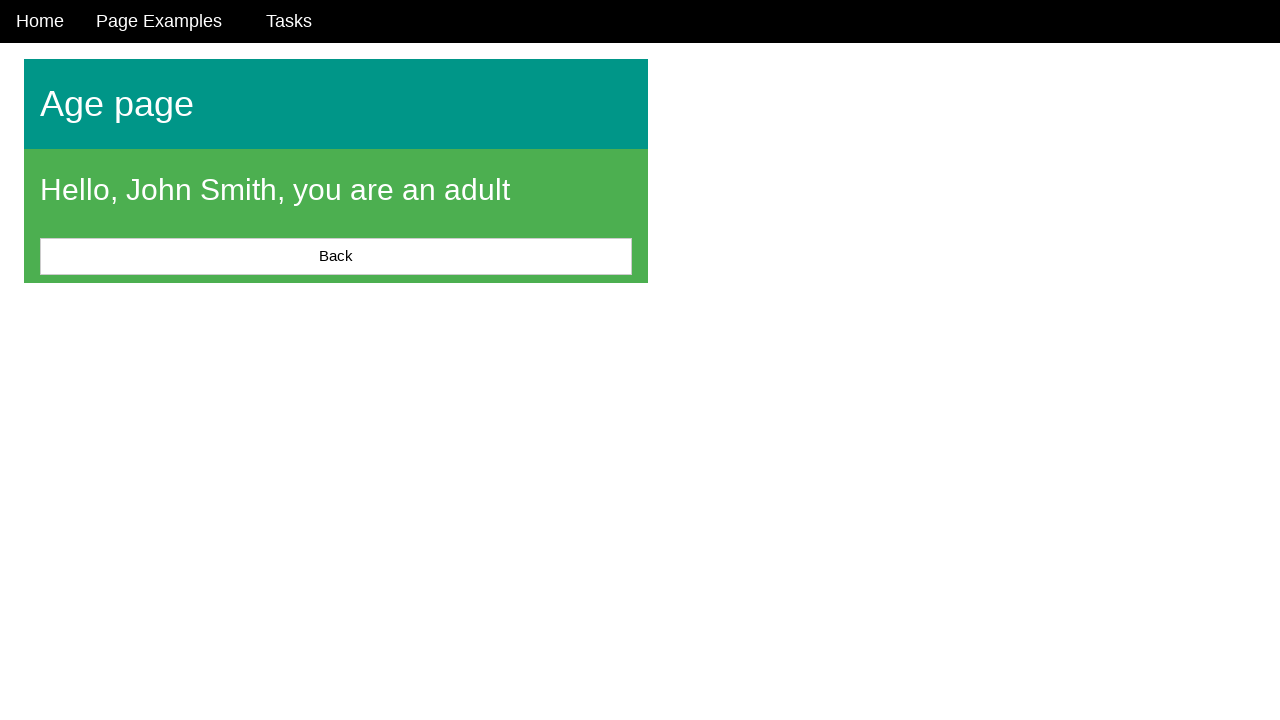

Message element loaded after form submission
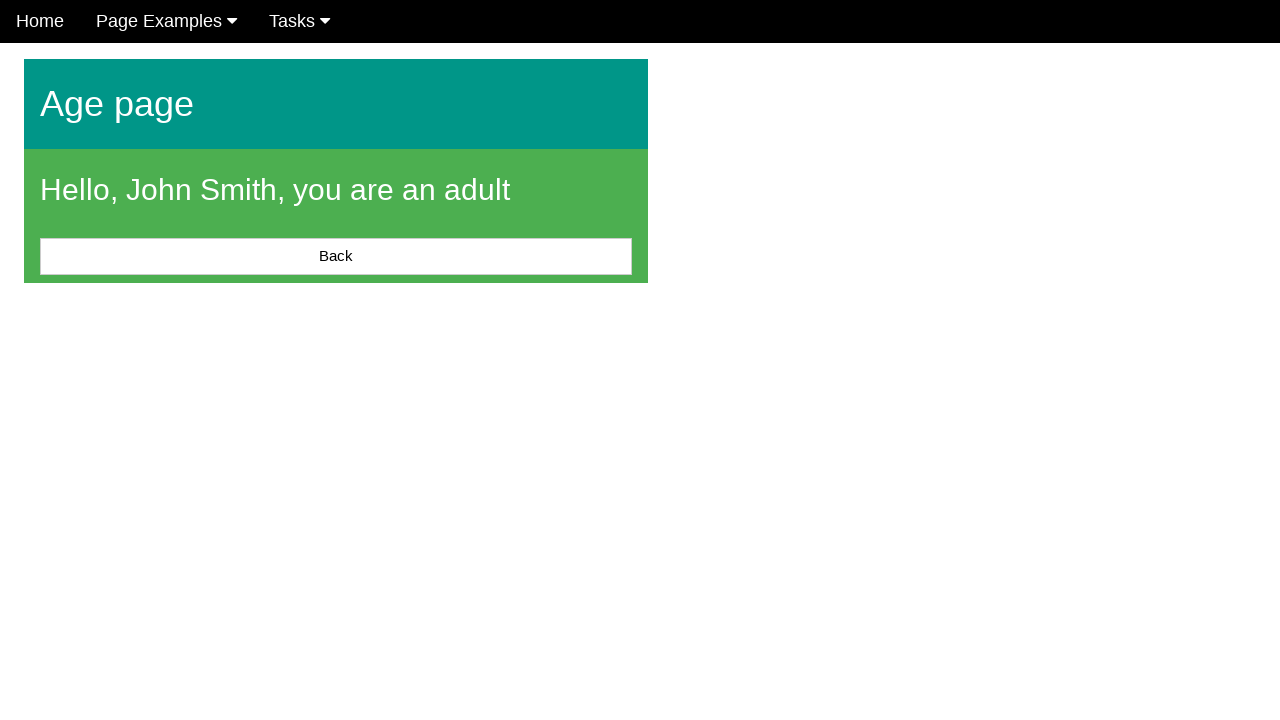

Retrieved message text content: 'Hello, John Smith, you are an adult'
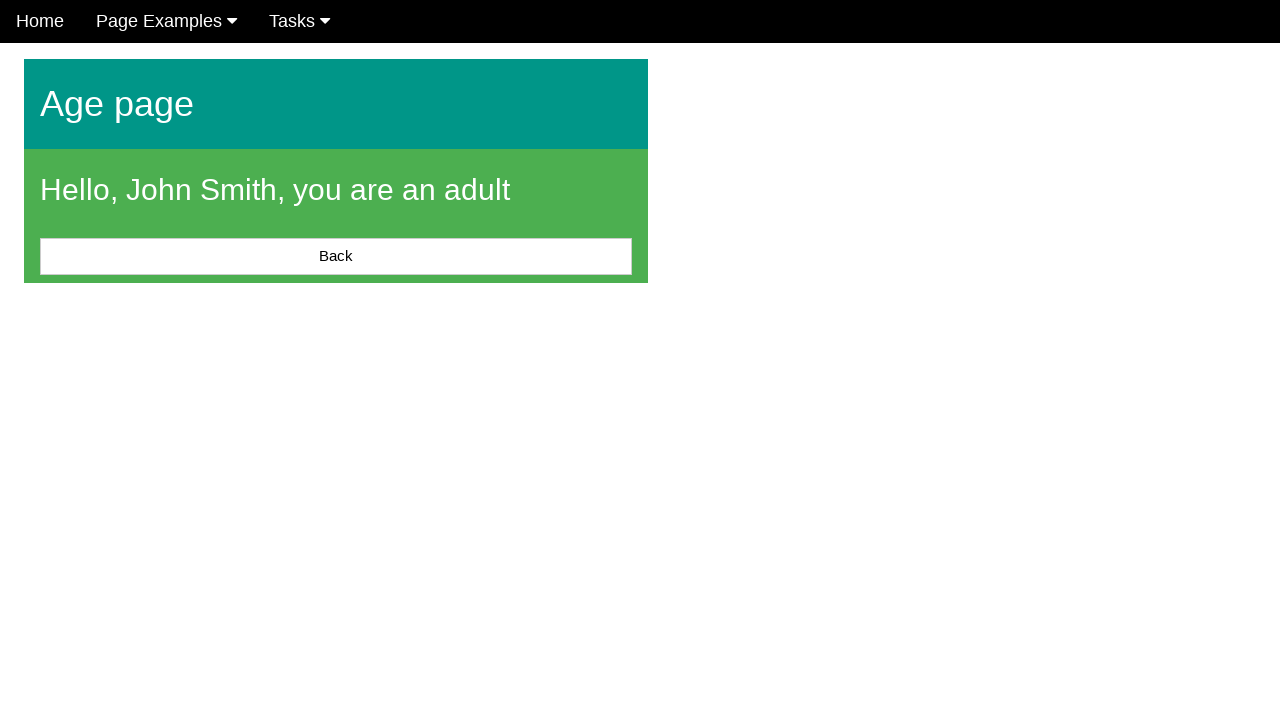

Verified that message is not None
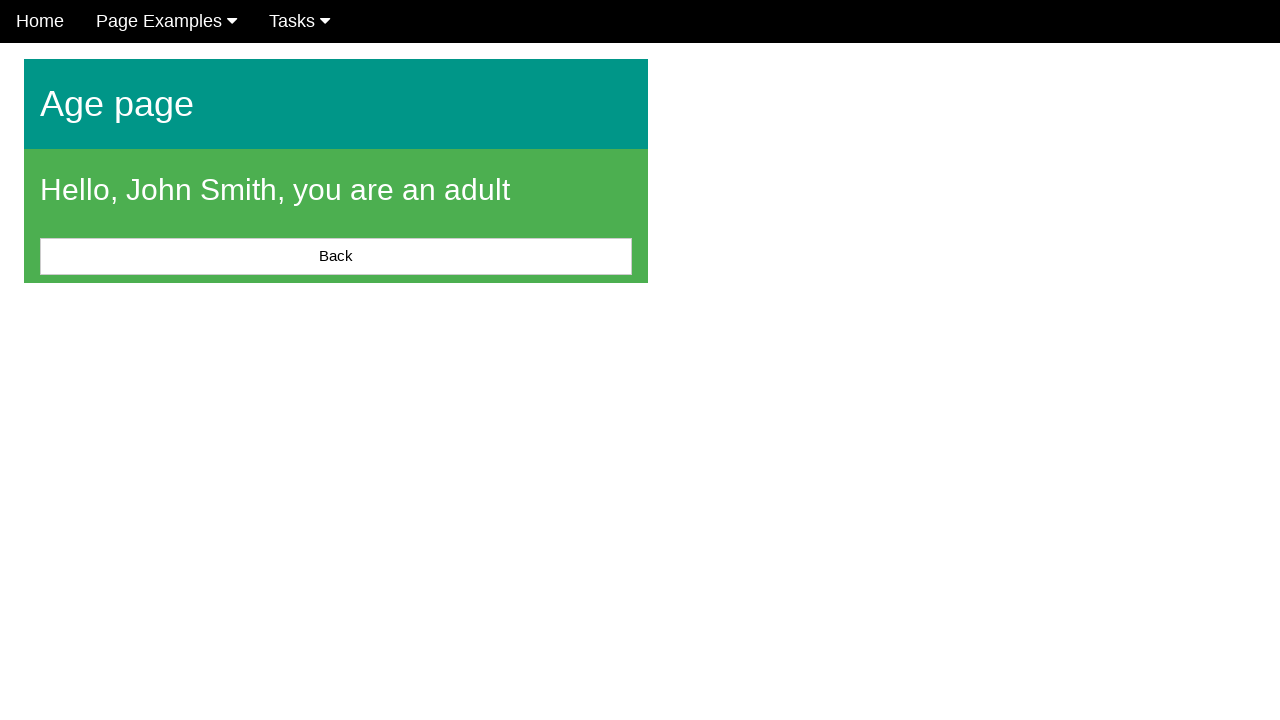

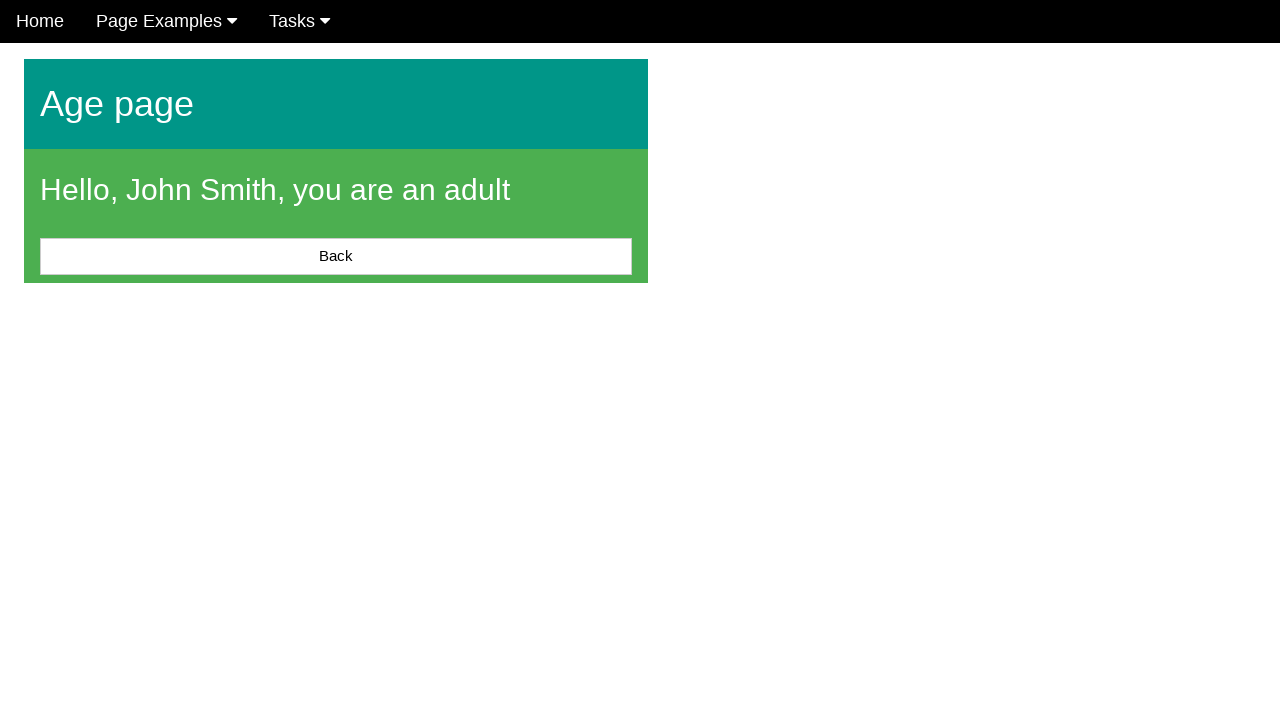